Tests that clicking the 500 status code link navigates to a page confirming a 500 status code was returned

Starting URL: https://the-internet.herokuapp.com/status_codes

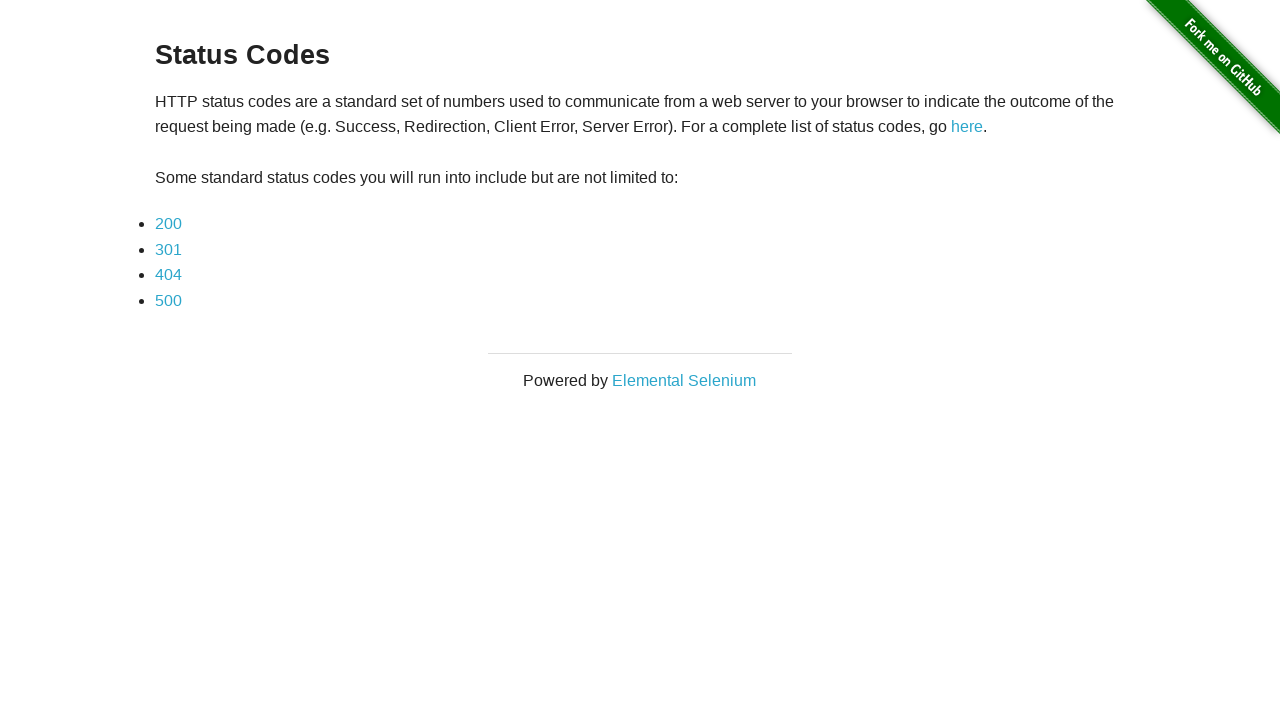

Navigated to status codes page
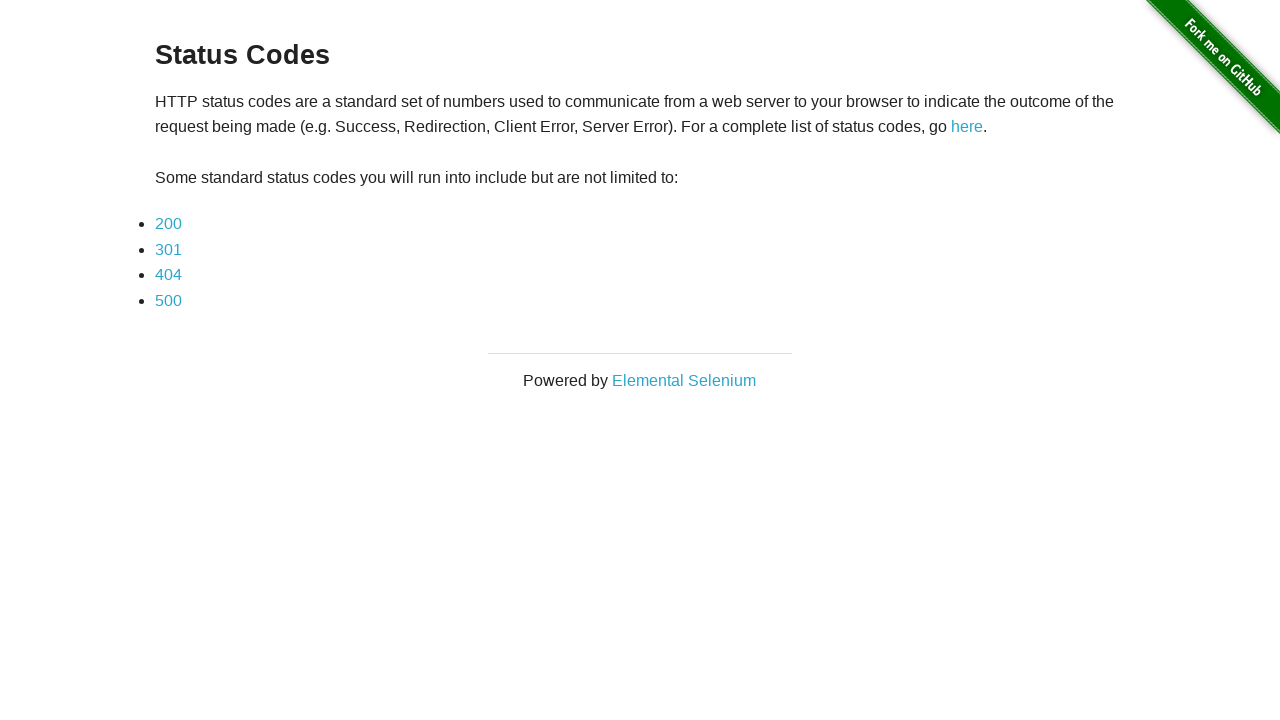

Clicked on the 500 status code link at (168, 300) on a[href='status_codes/500']
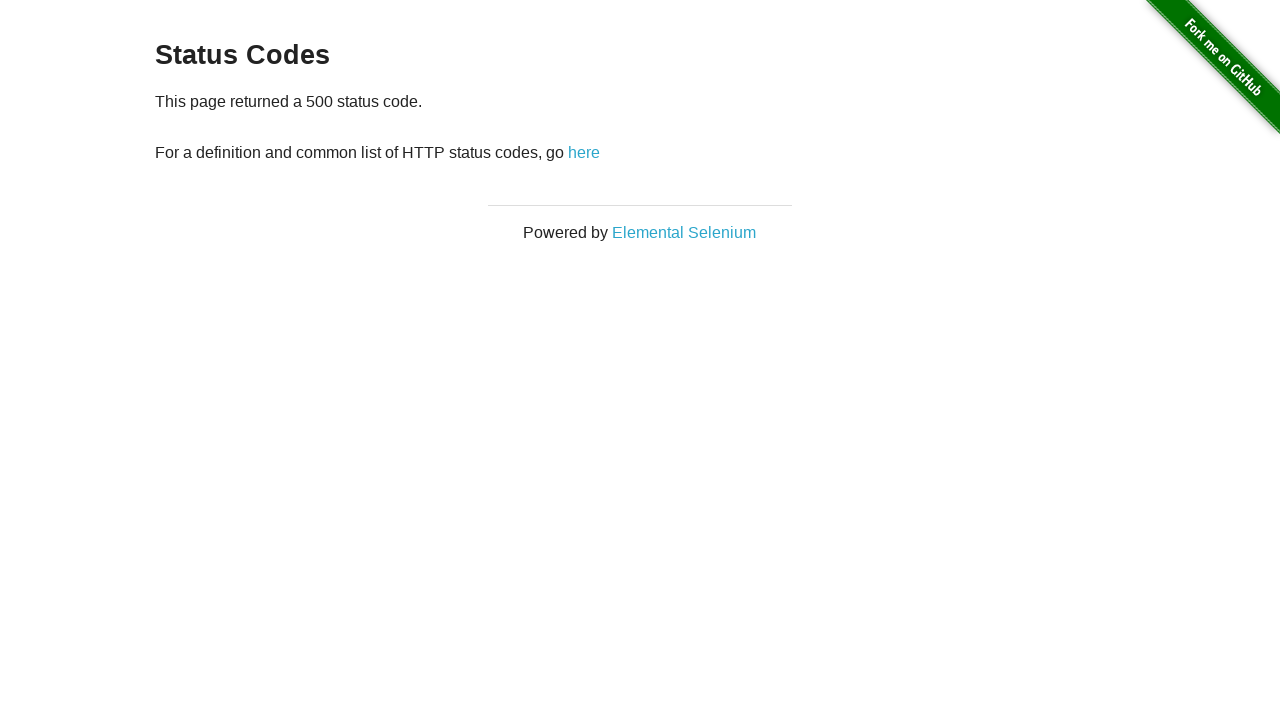

Verified page displays 500 status code confirmation message
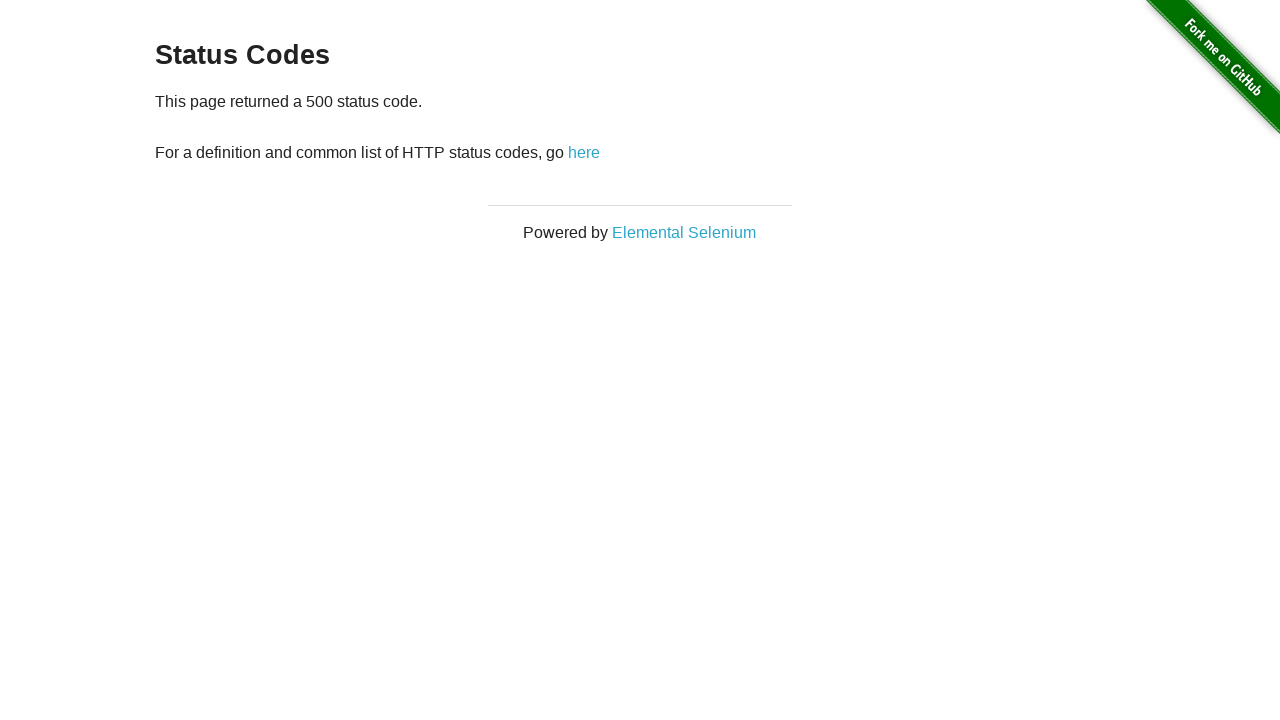

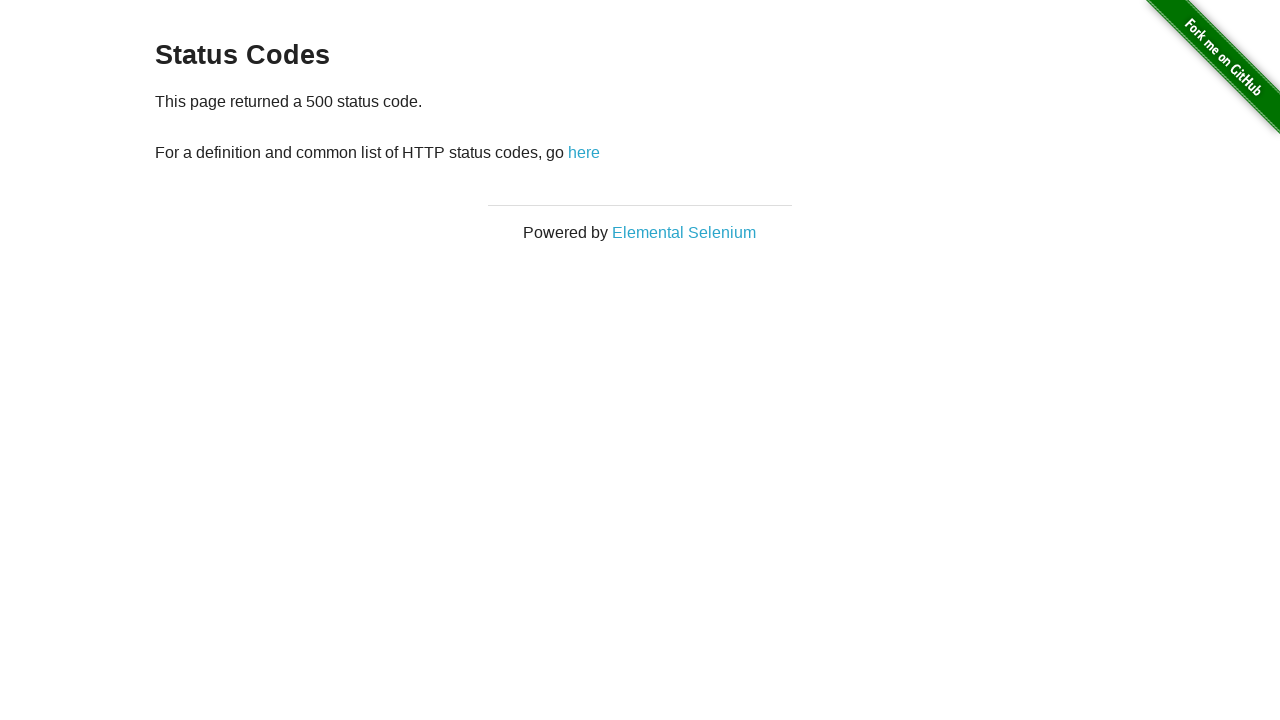